Tests hover functionality by moving mouse over images to reveal user information

Starting URL: https://the-internet.herokuapp.com/hovers

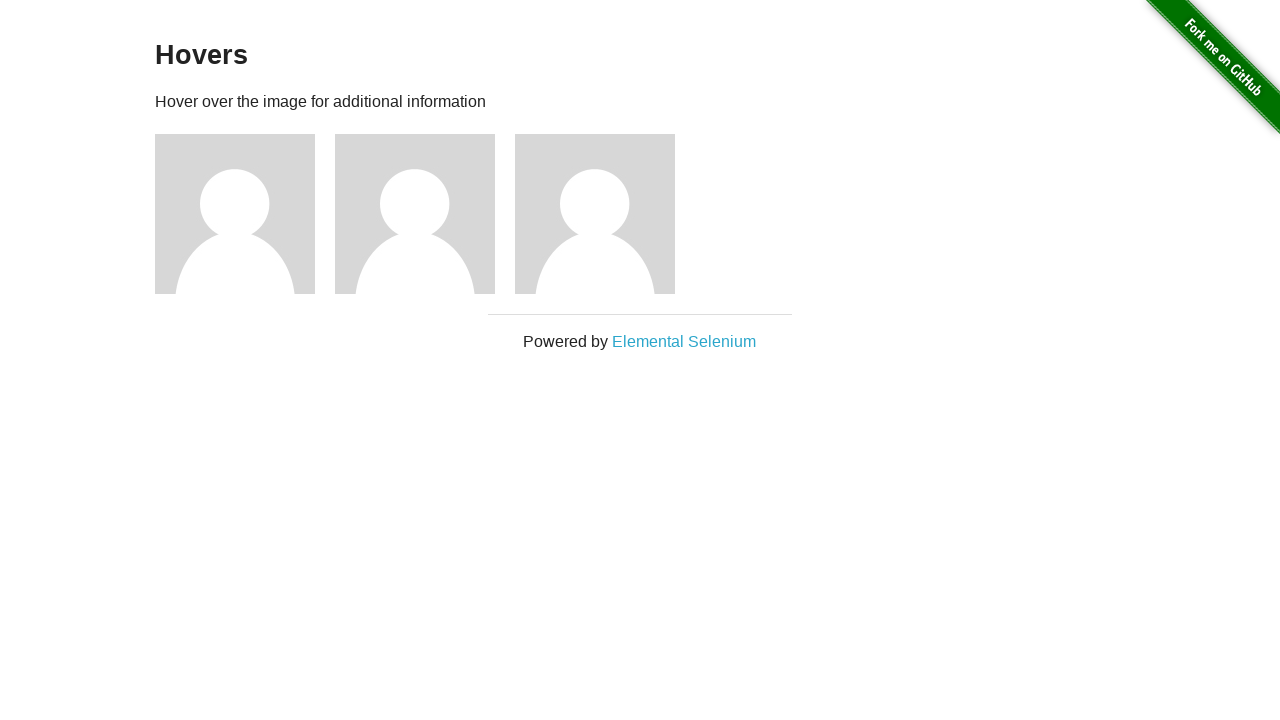

Navigated to hover test page
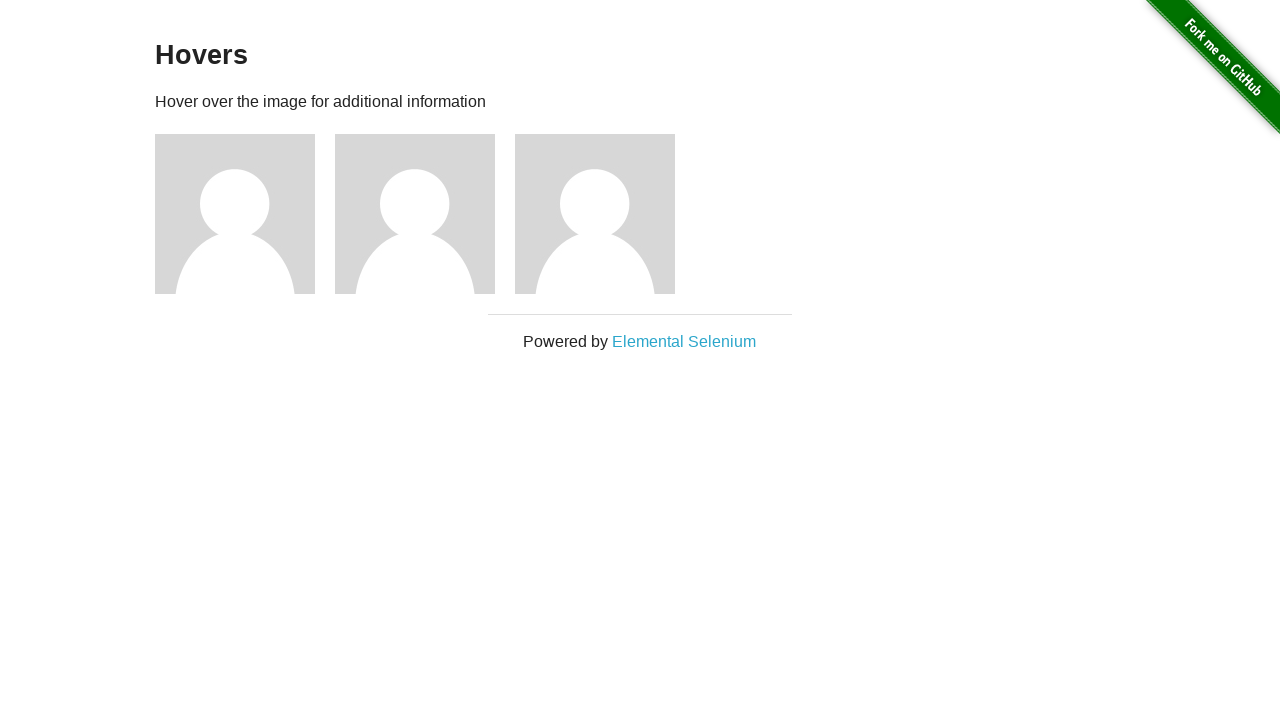

Located all images on the page
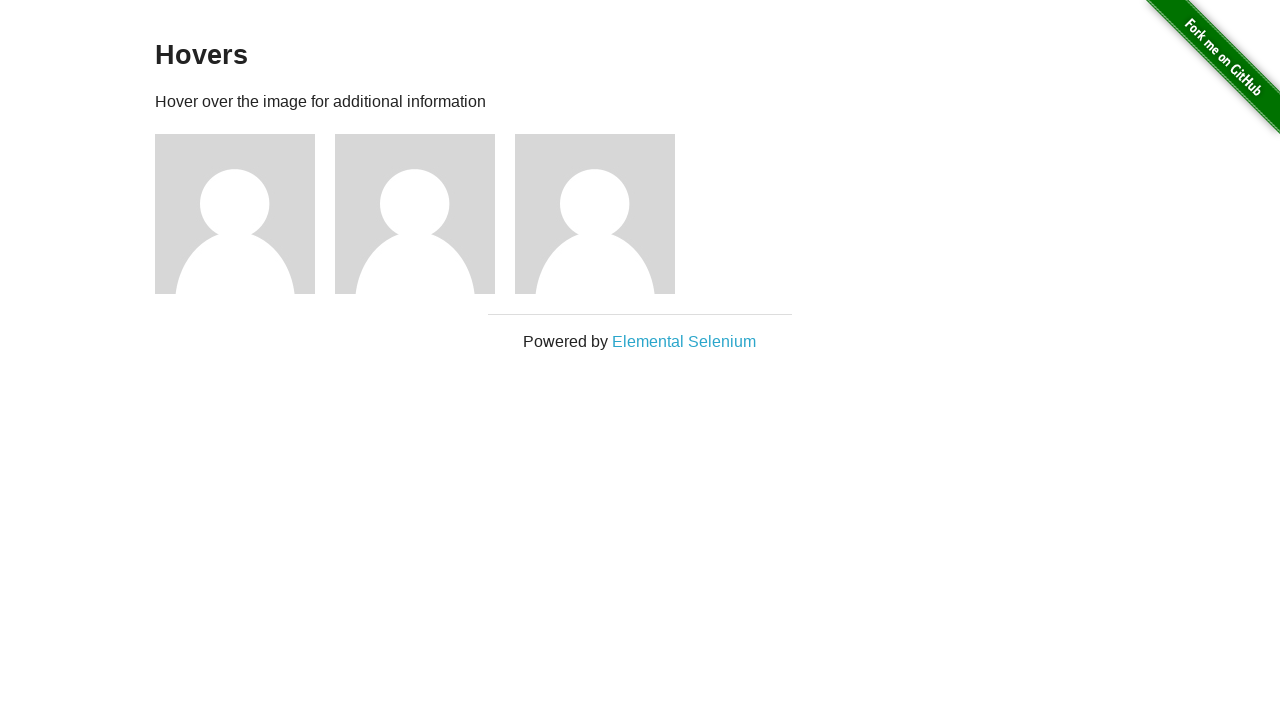

Located all username elements on the page
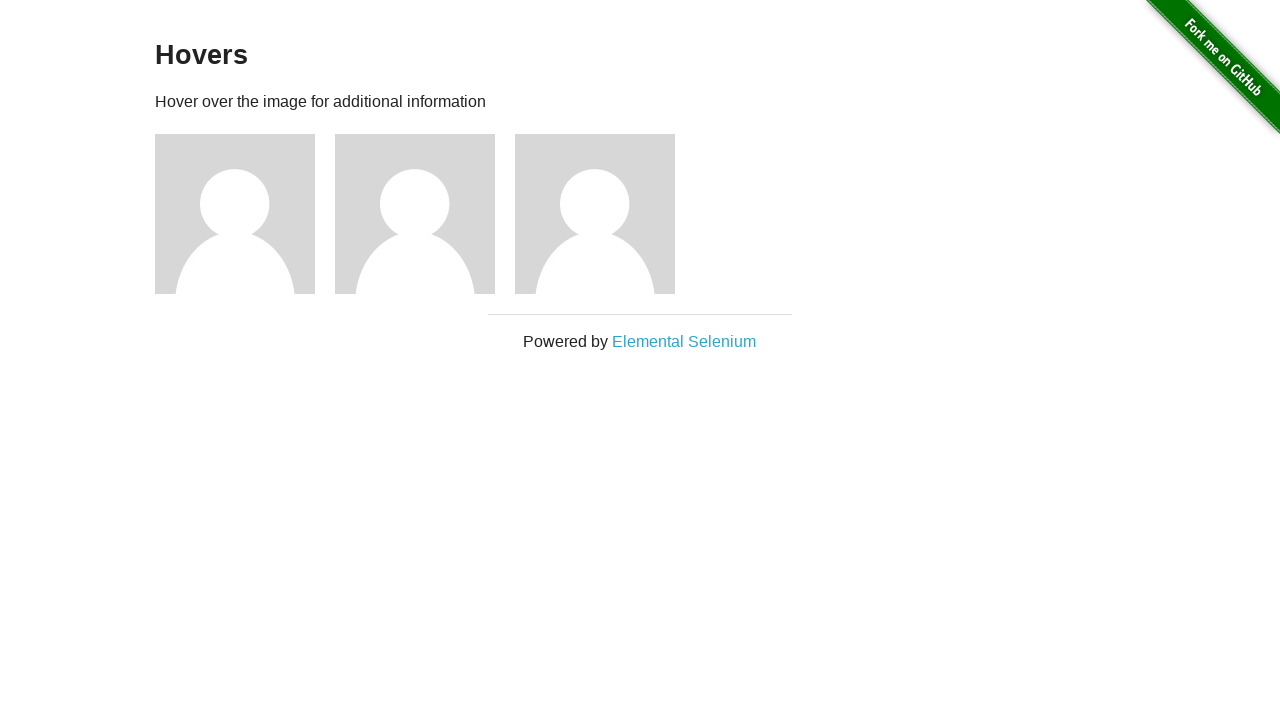

Hovered over image 1 to reveal user information at (235, 214) on div.figure img >> nth=0
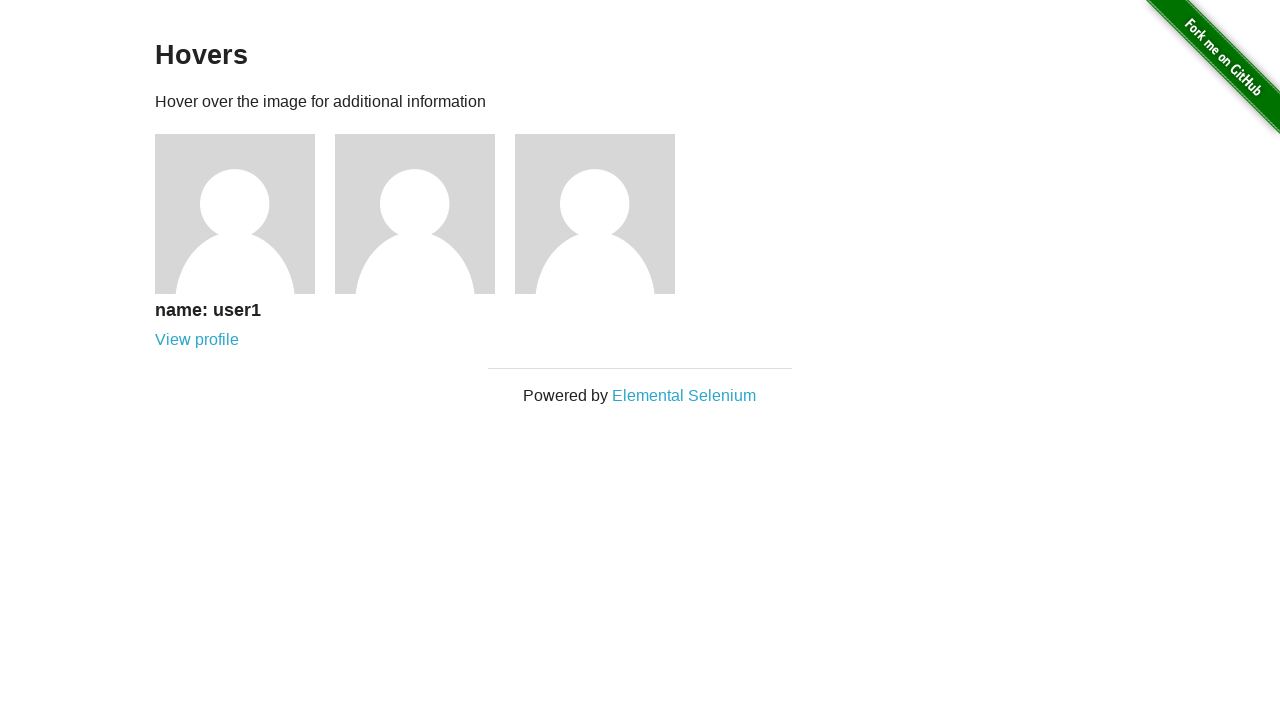

Waited 500ms to observe hover effect for image 1
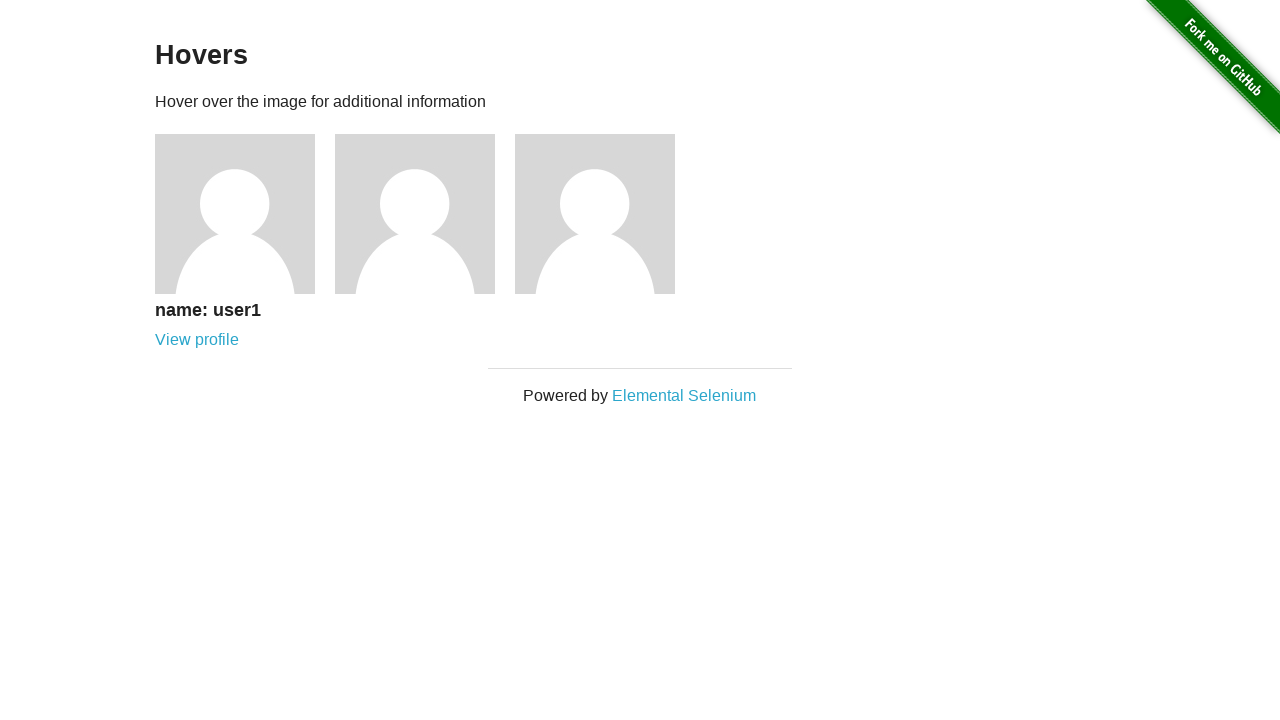

Hovered over image 2 to reveal user information at (415, 214) on div.figure img >> nth=1
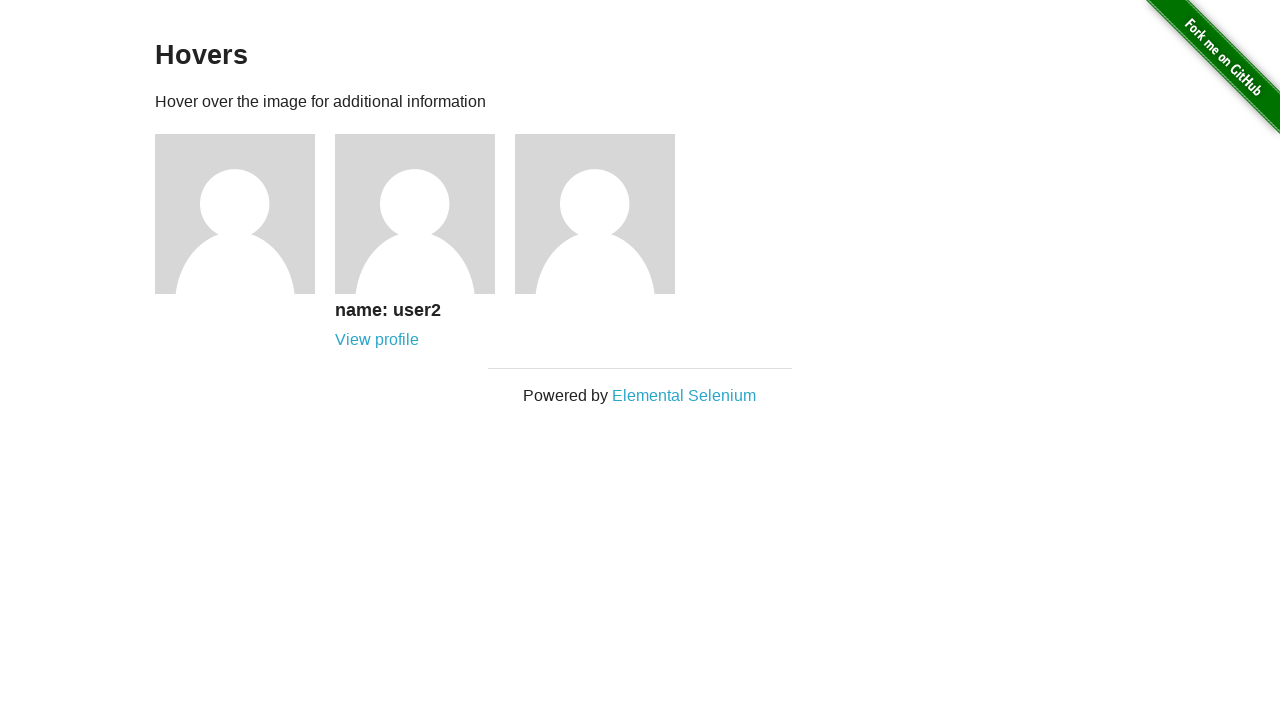

Waited 500ms to observe hover effect for image 2
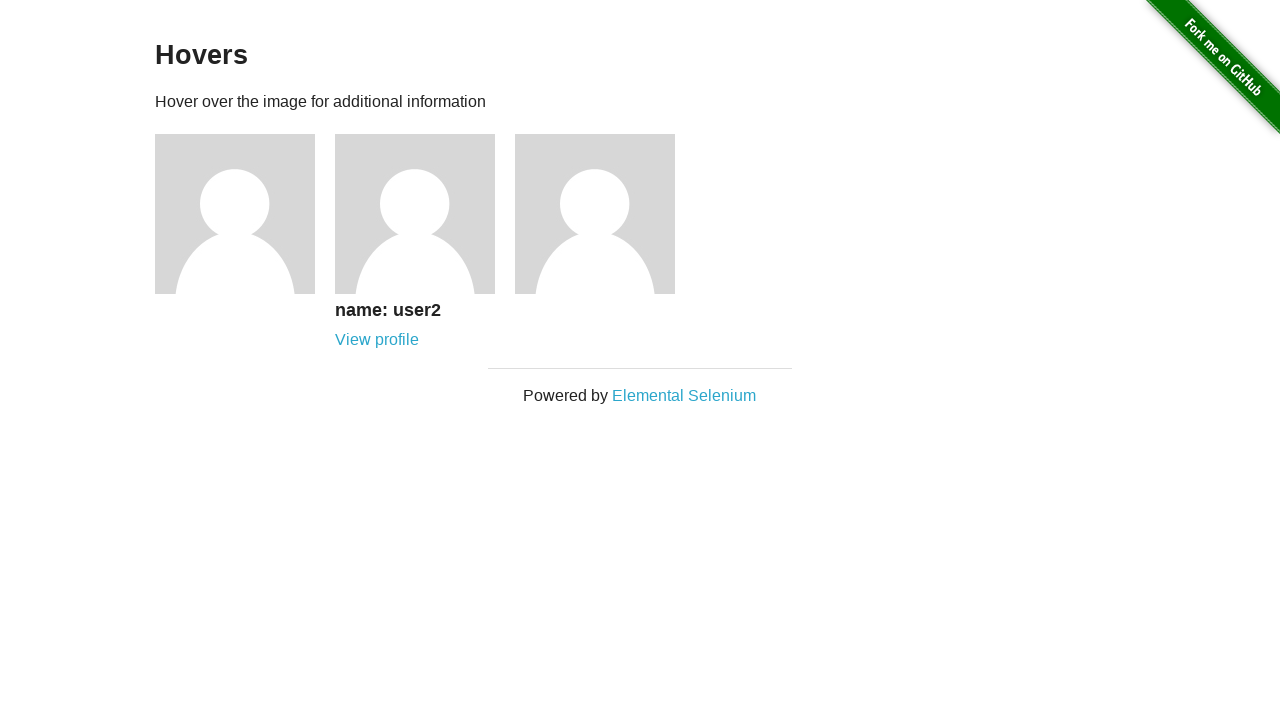

Hovered over image 3 to reveal user information at (595, 214) on div.figure img >> nth=2
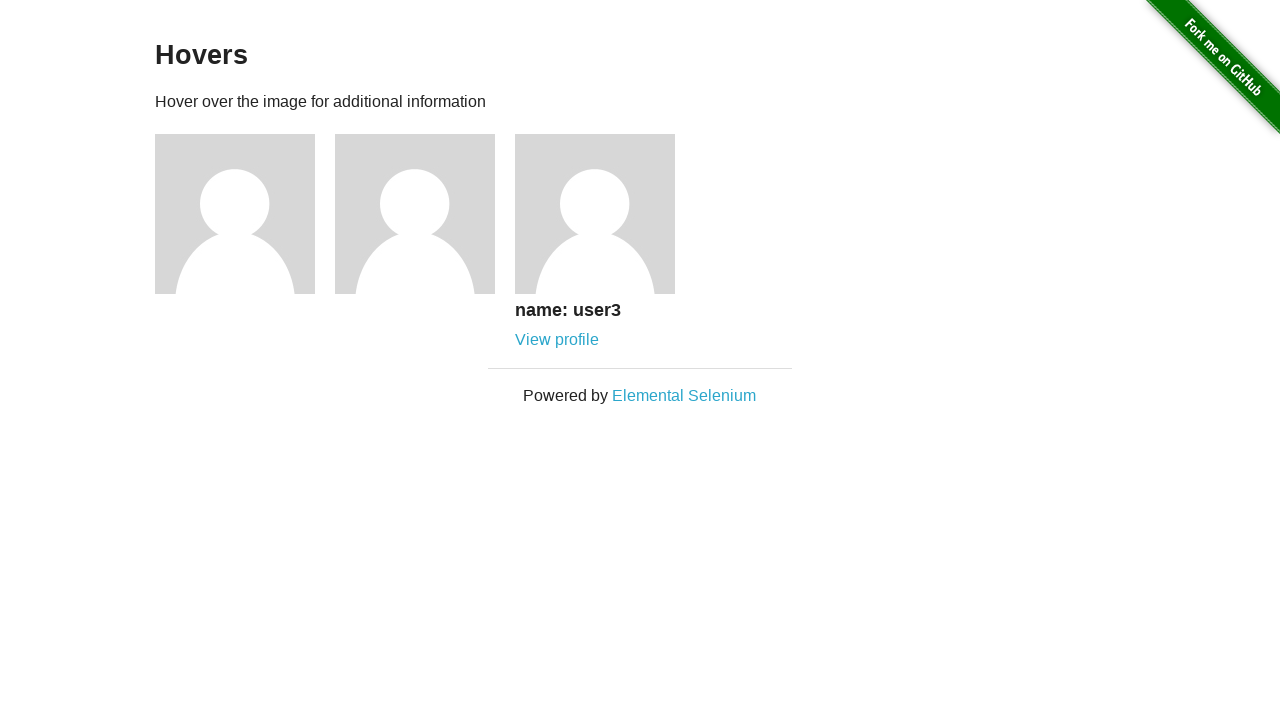

Waited 500ms to observe hover effect for image 3
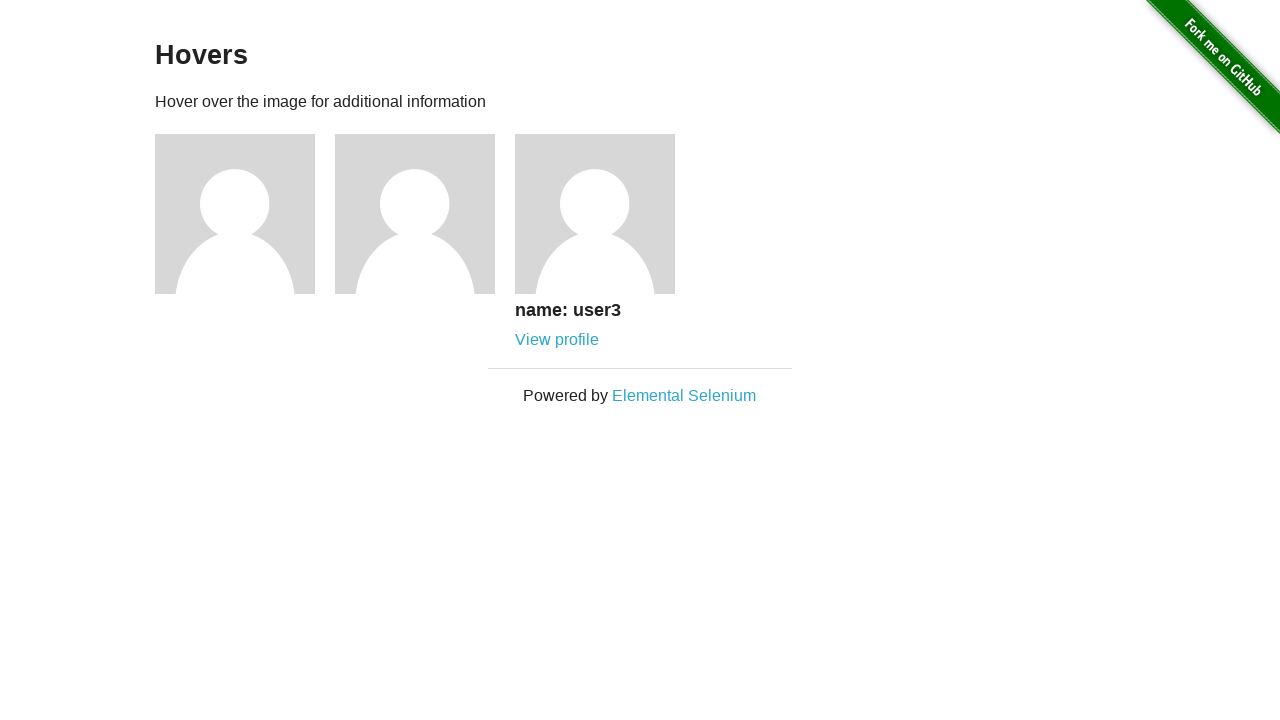

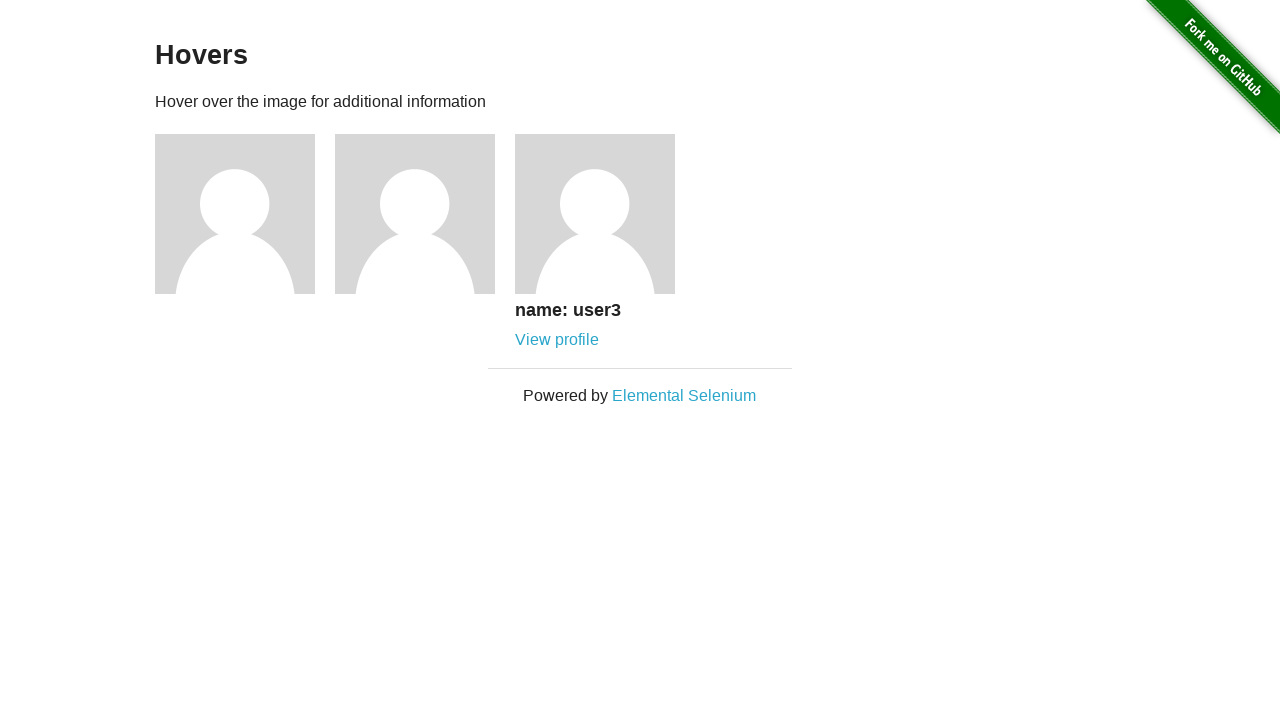